Tests checkbox functionality by clicking a checkbox and verifying it becomes checked

Starting URL: http://the-internet.herokuapp.com/

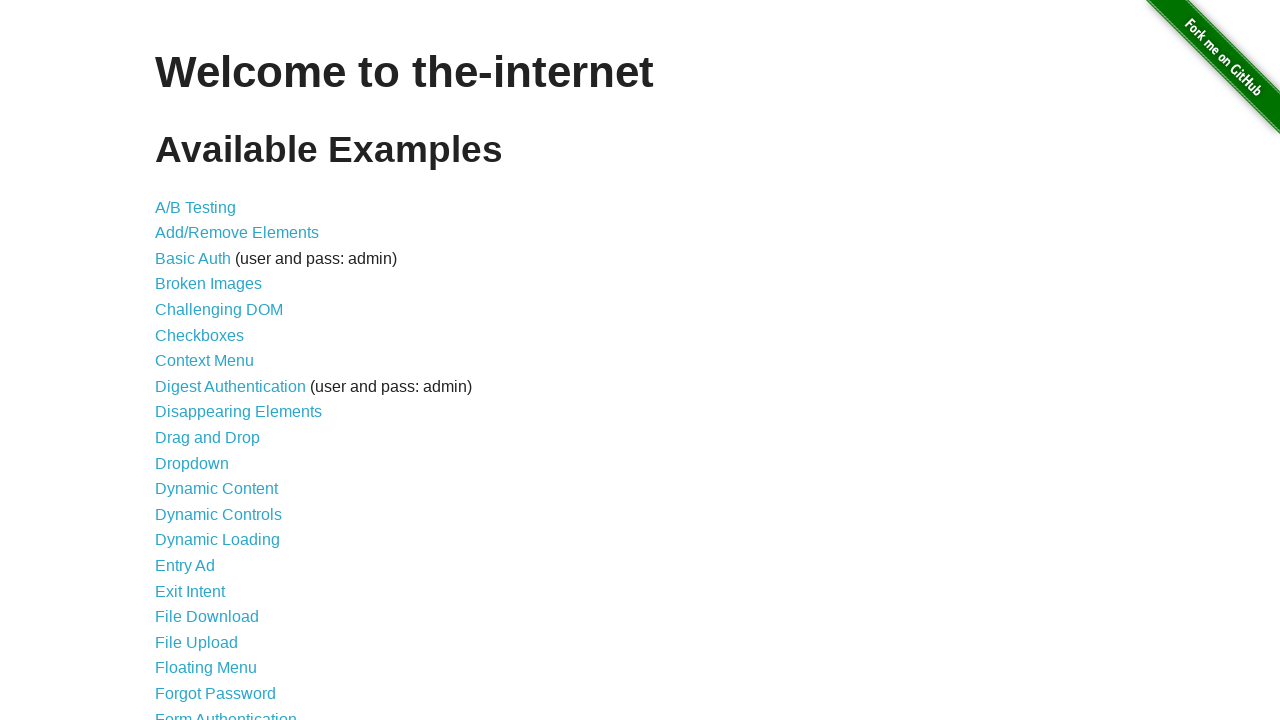

Clicked on Checkboxes link at (200, 335) on text=Checkboxes
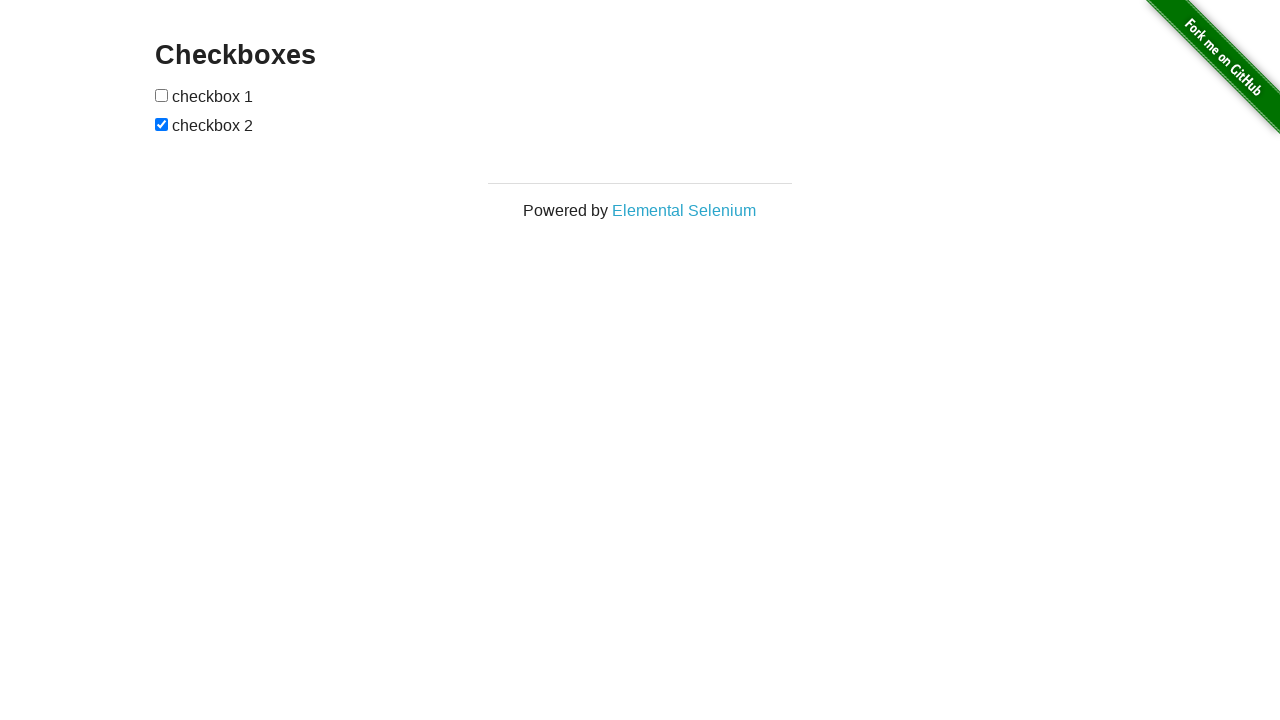

Clicked the first checkbox at (162, 95) on input[type='checkbox'] >> nth=0
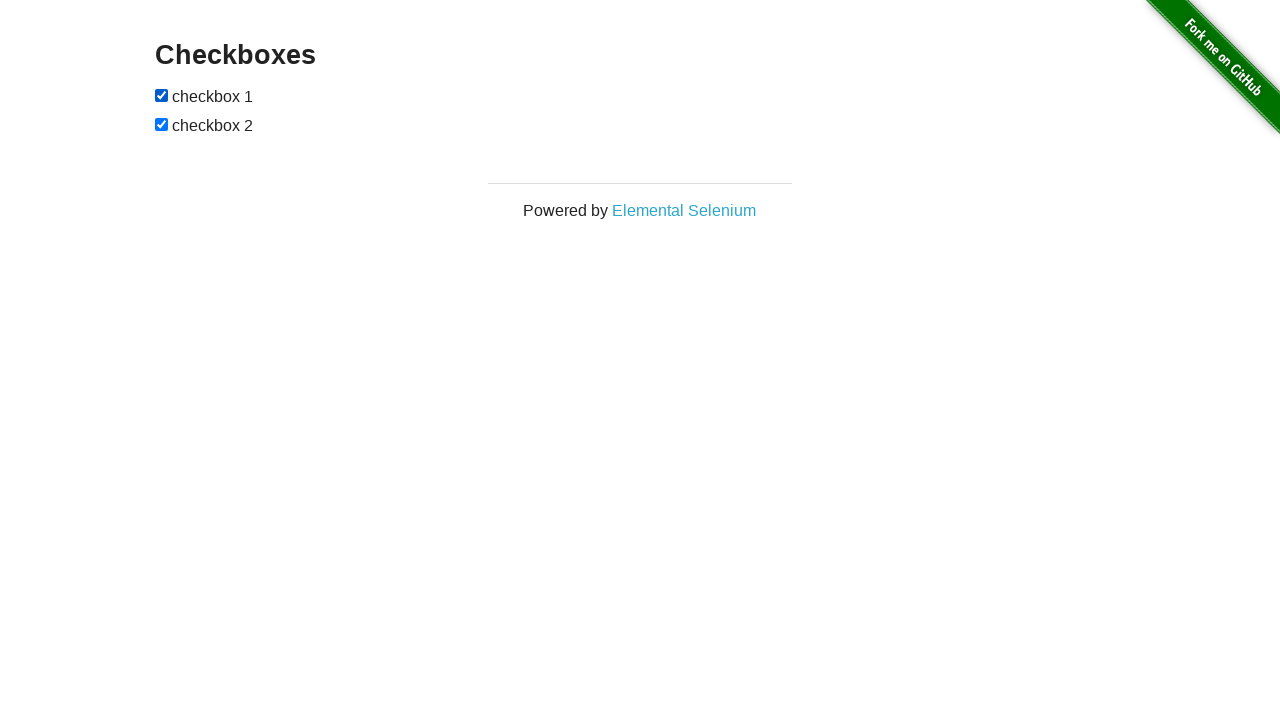

Verified that the first checkbox is checked
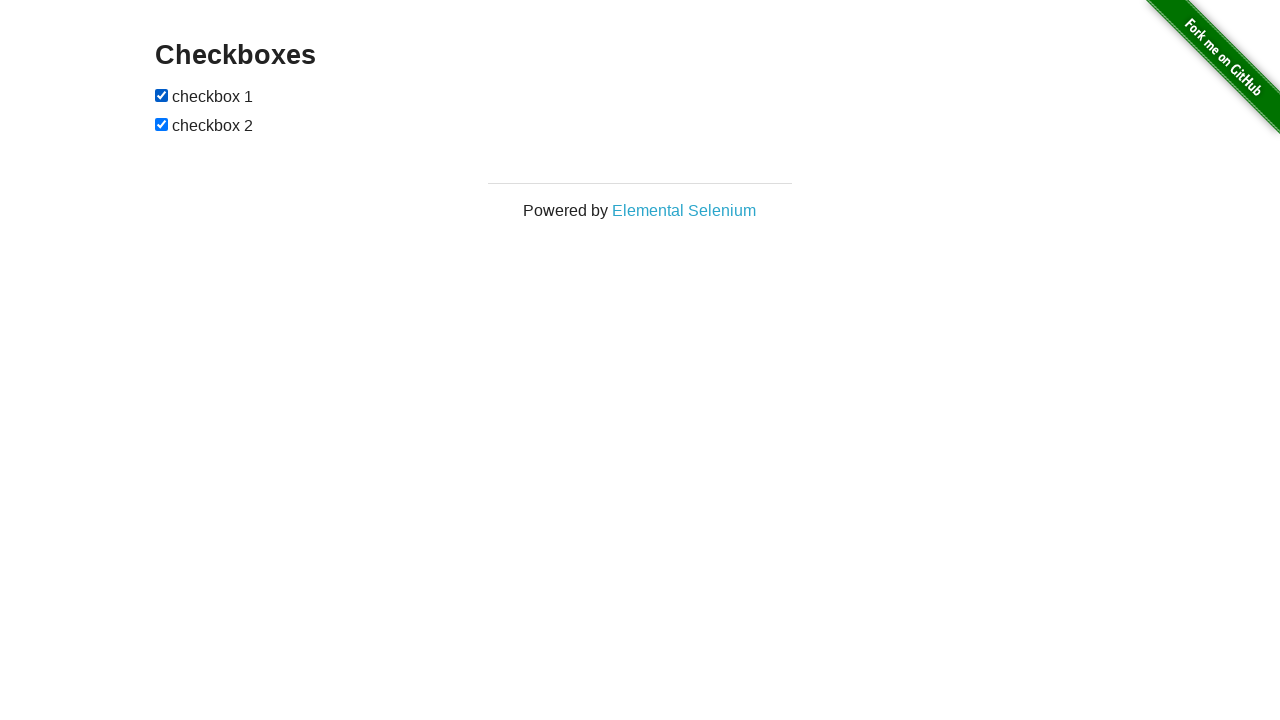

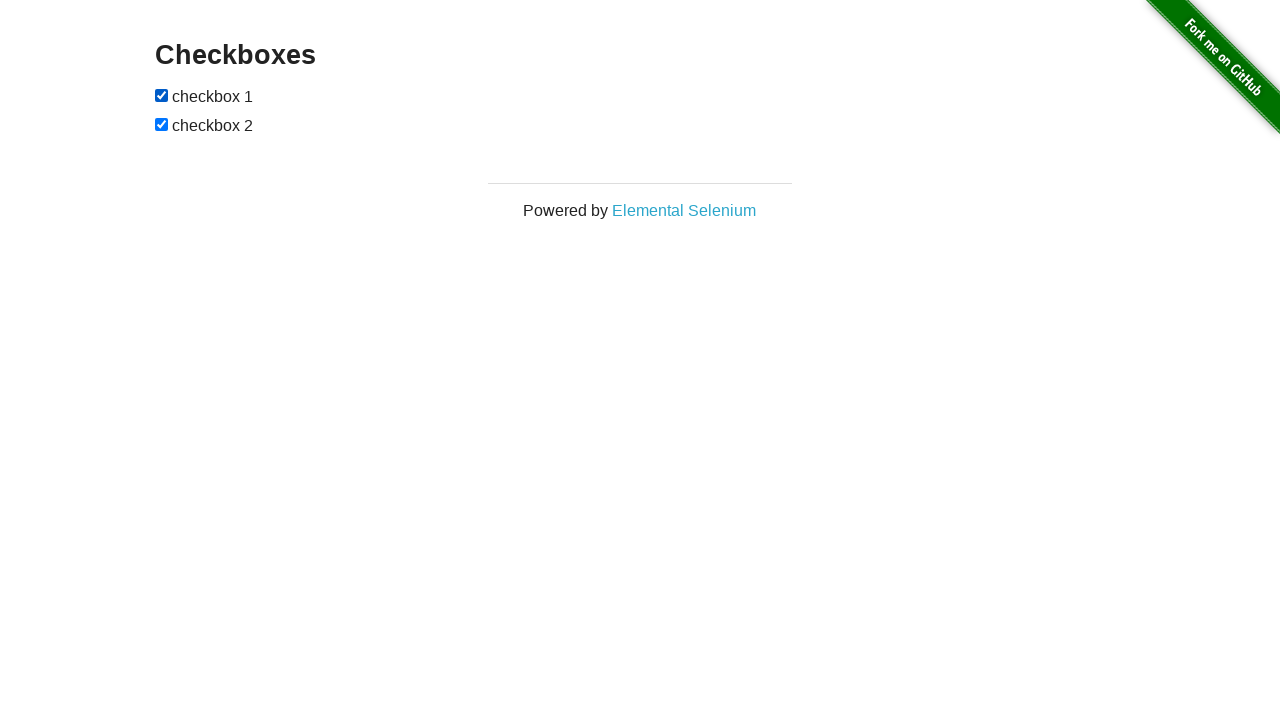